Tests navigation menu links by clicking on each menu item (about, videos, podcasts, blog, courses) and verifying the browser navigates to the correct URL for each.

Starting URL: https://debbie.codes

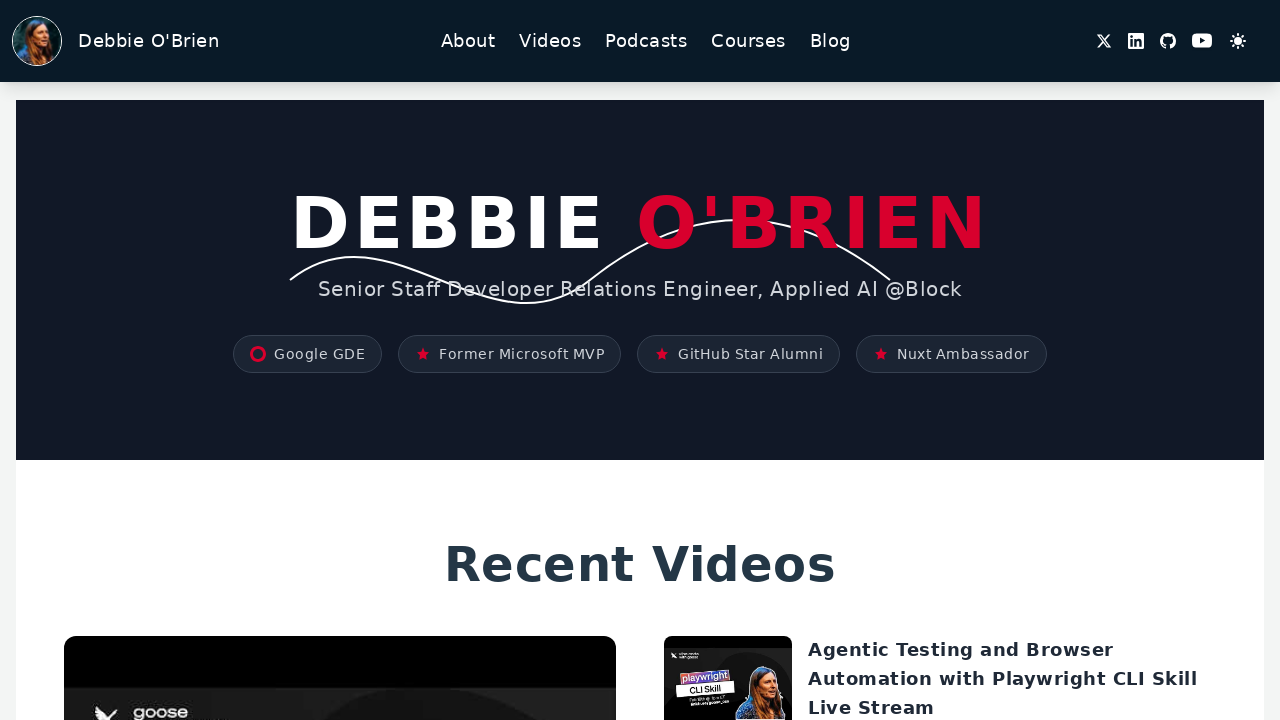

Clicked 'about' navigation link at (468, 40) on internal:role=navigation >> internal:role=link[name="about"i]
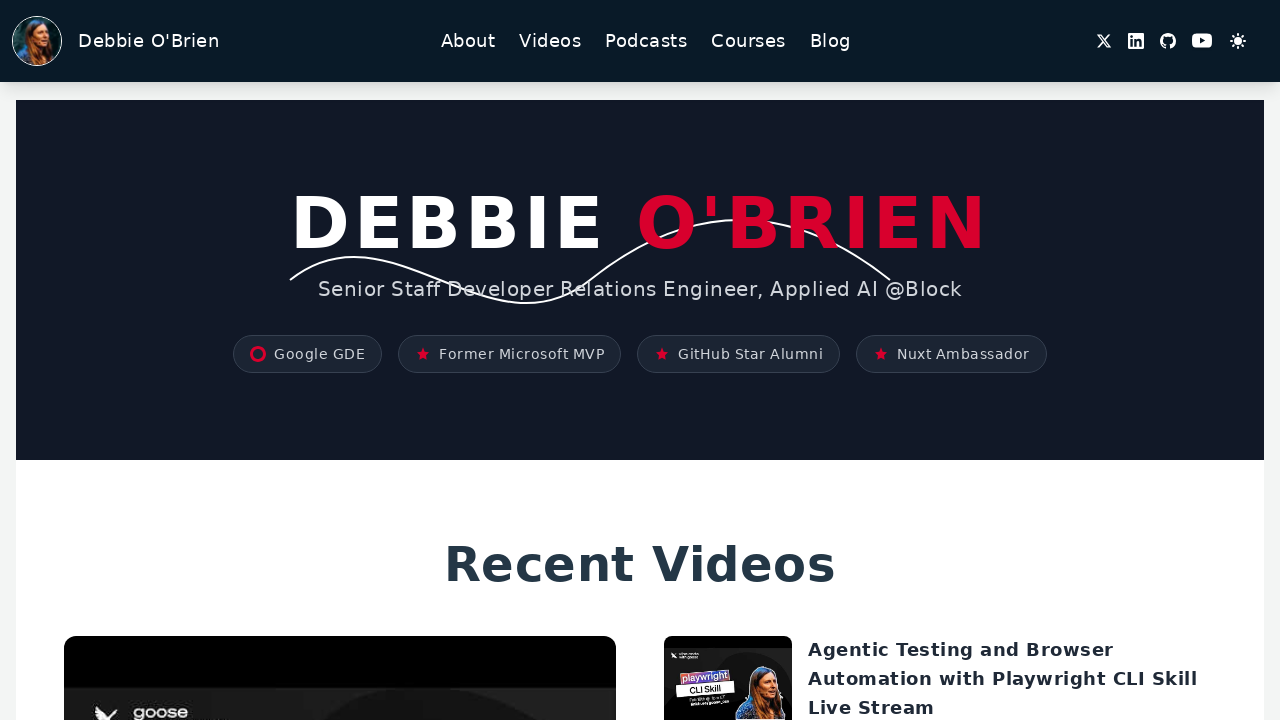

Verified navigation to /about page
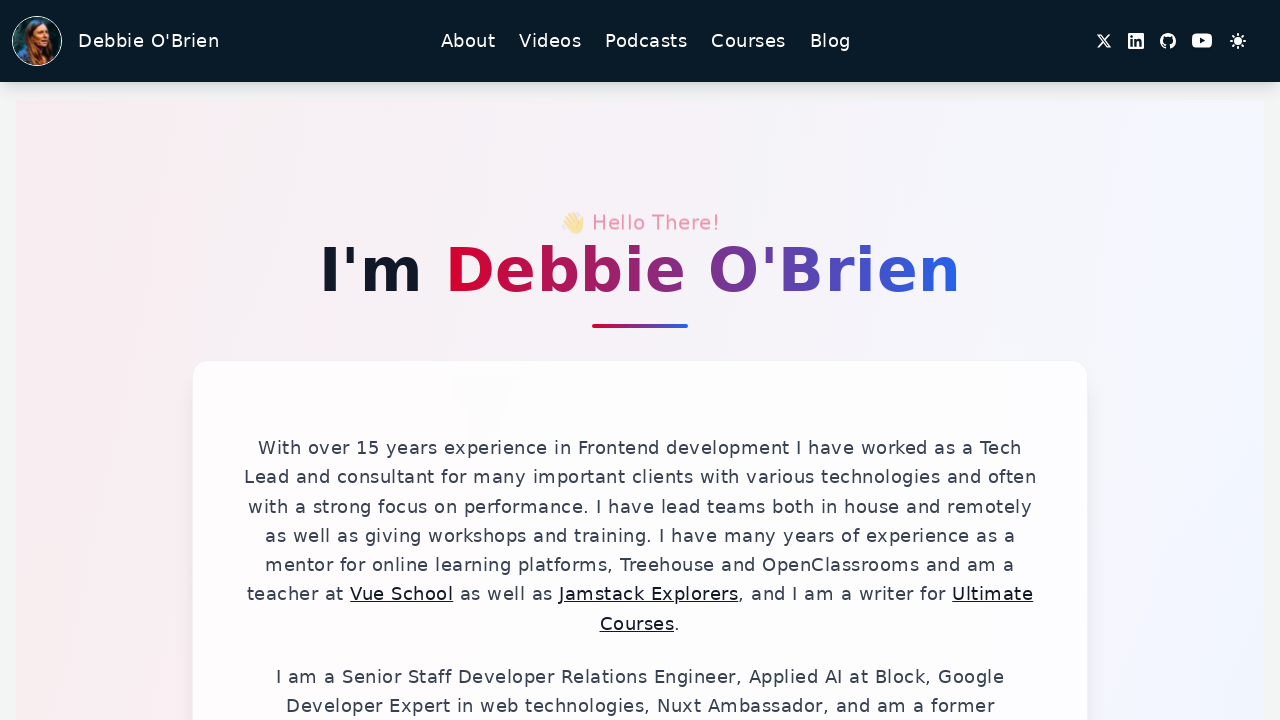

Navigated back to home page
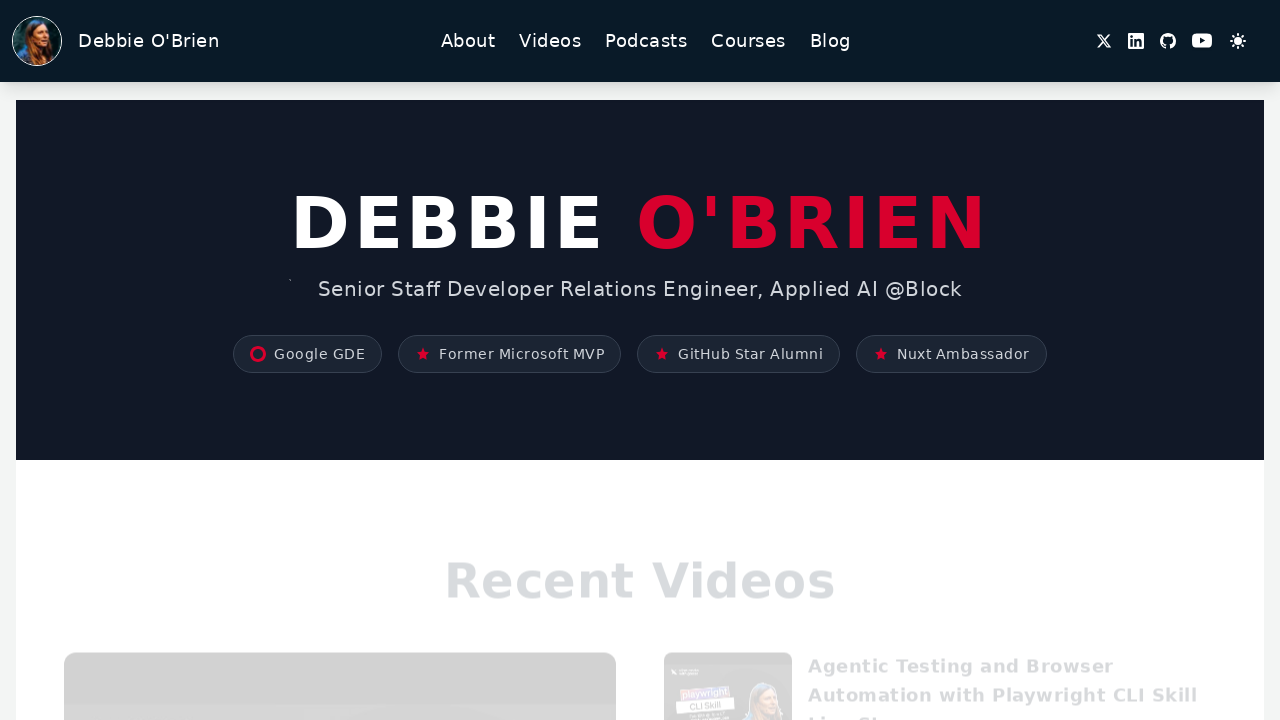

Clicked 'videos' navigation link at (550, 40) on internal:role=navigation >> internal:role=link[name="videos"i]
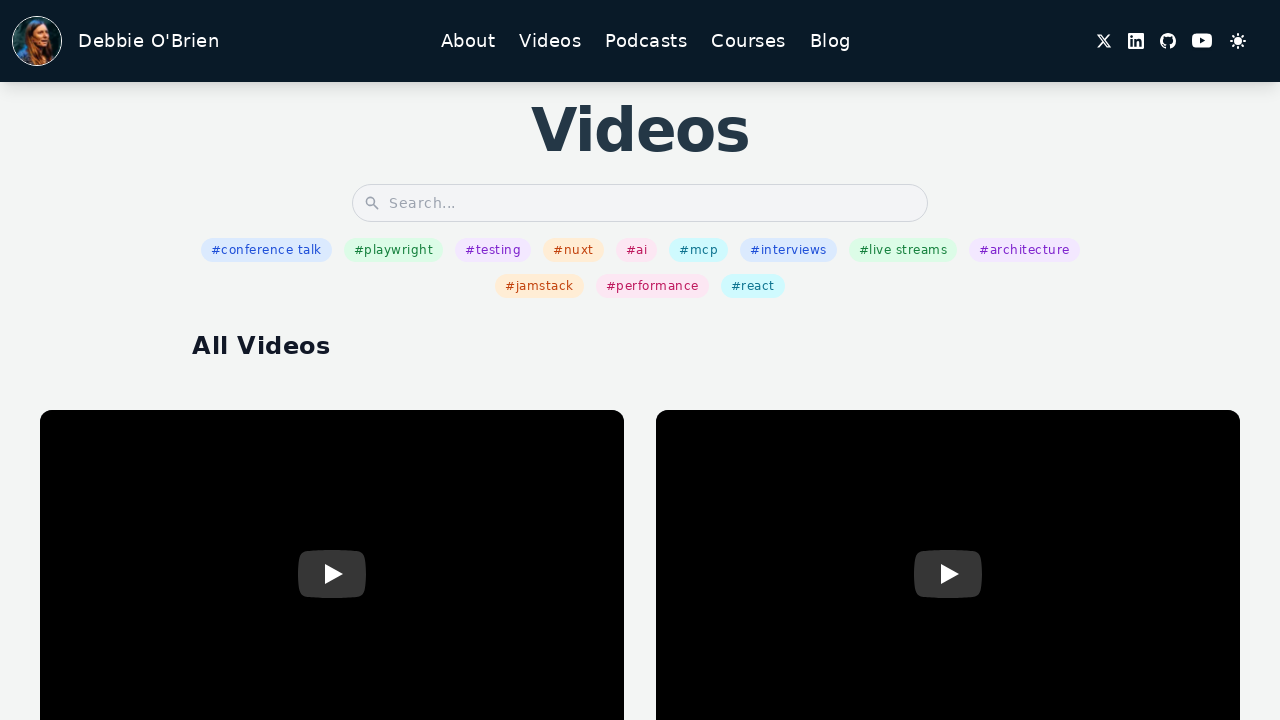

Verified navigation to /videos page
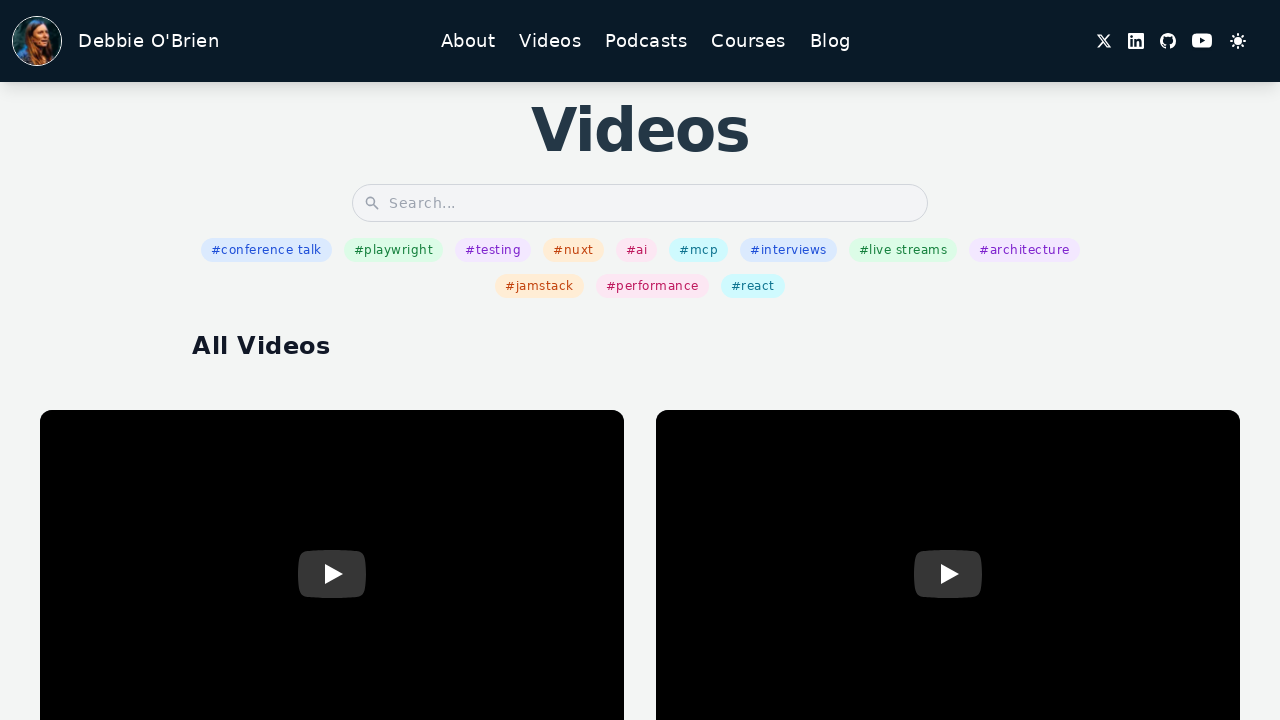

Navigated back to home page
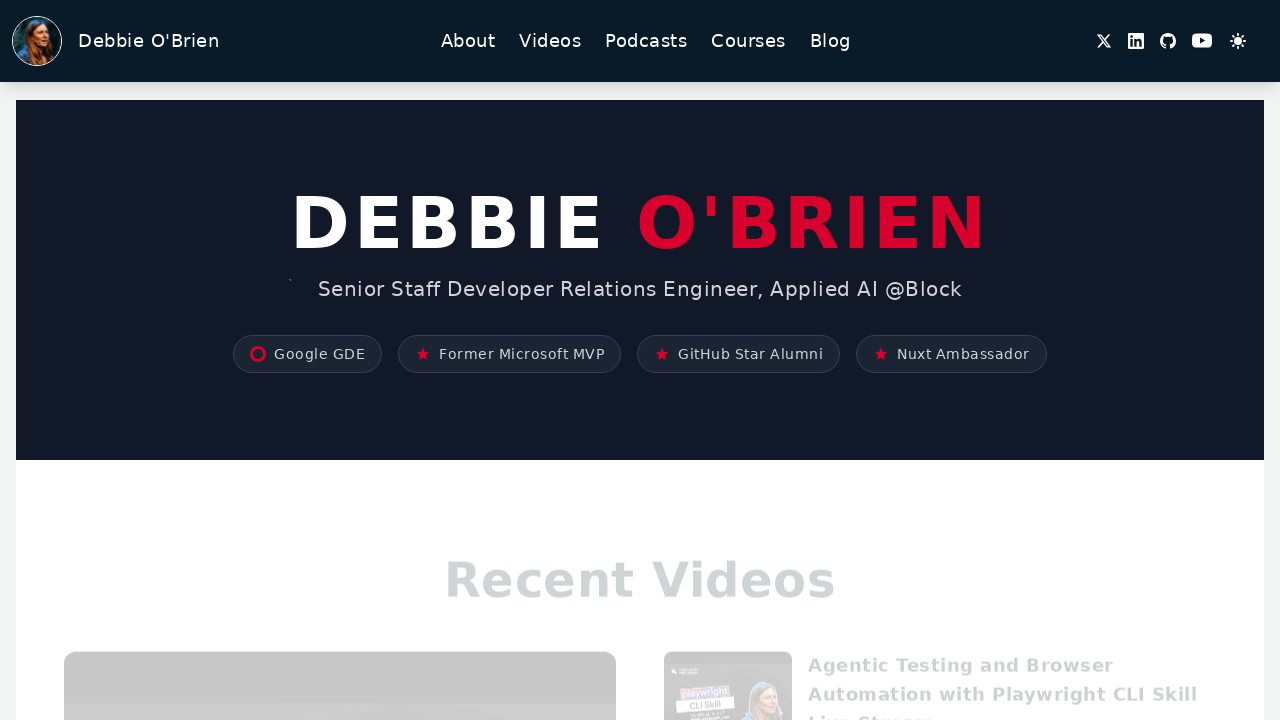

Clicked 'podcasts' navigation link at (646, 40) on internal:role=navigation >> internal:role=link[name="podcasts"i]
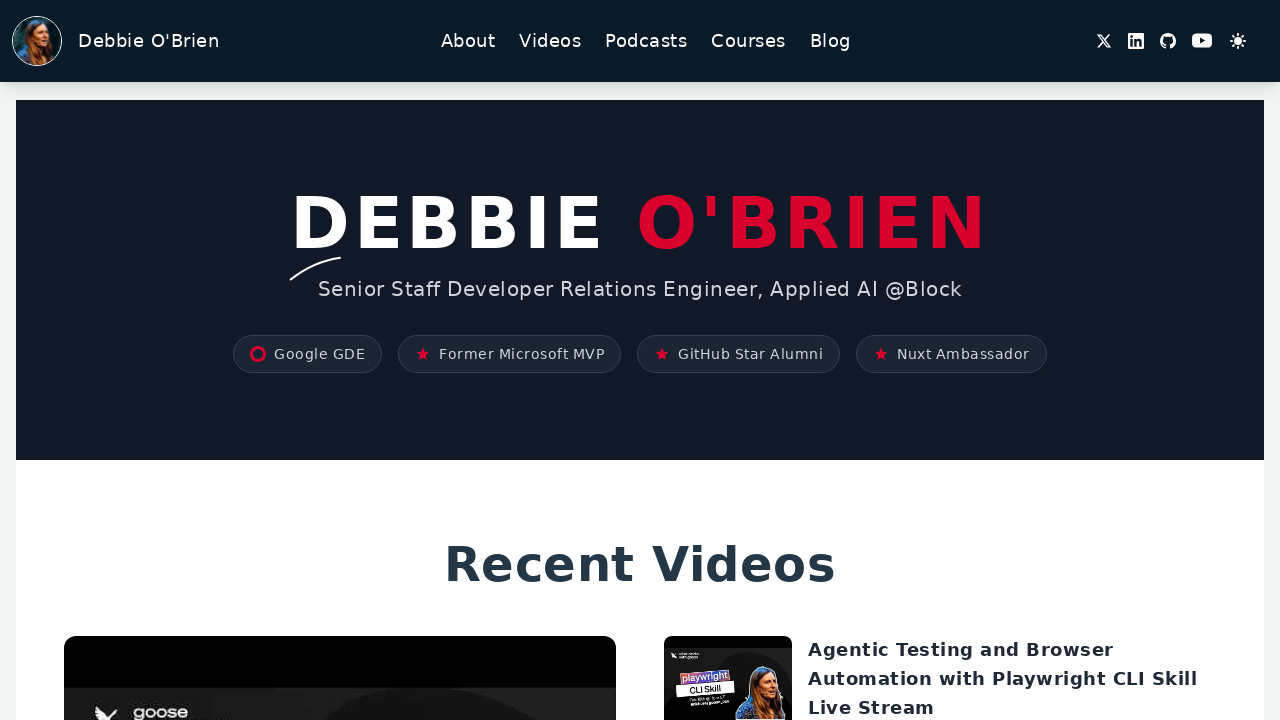

Verified navigation to /podcasts page
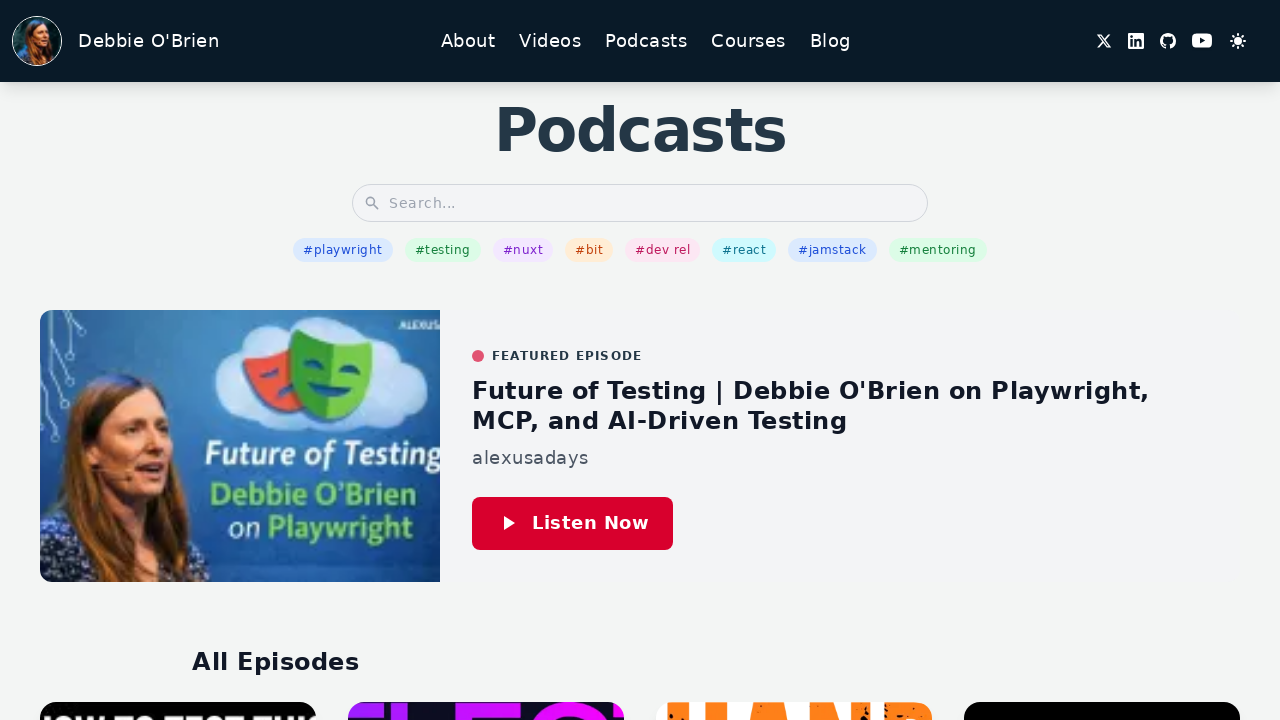

Navigated back to home page
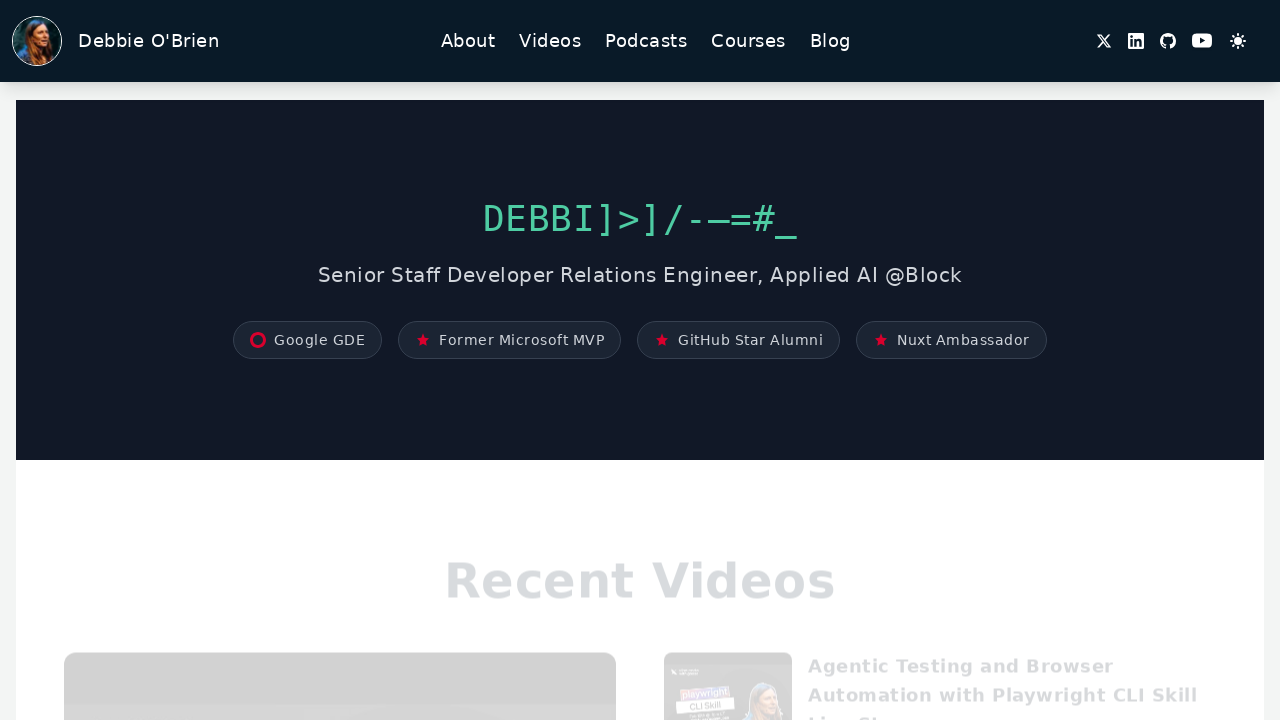

Clicked 'blog' navigation link at (830, 40) on internal:role=navigation >> internal:role=link[name="blog"i]
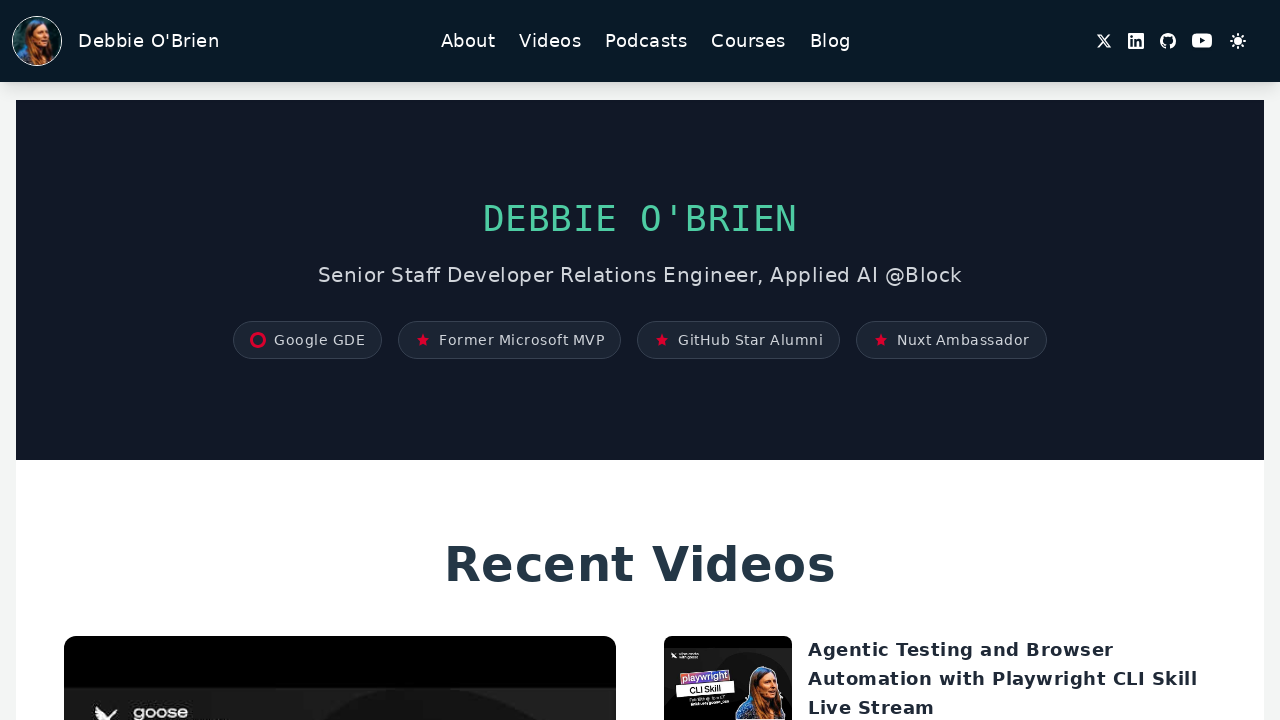

Verified navigation to /blog page
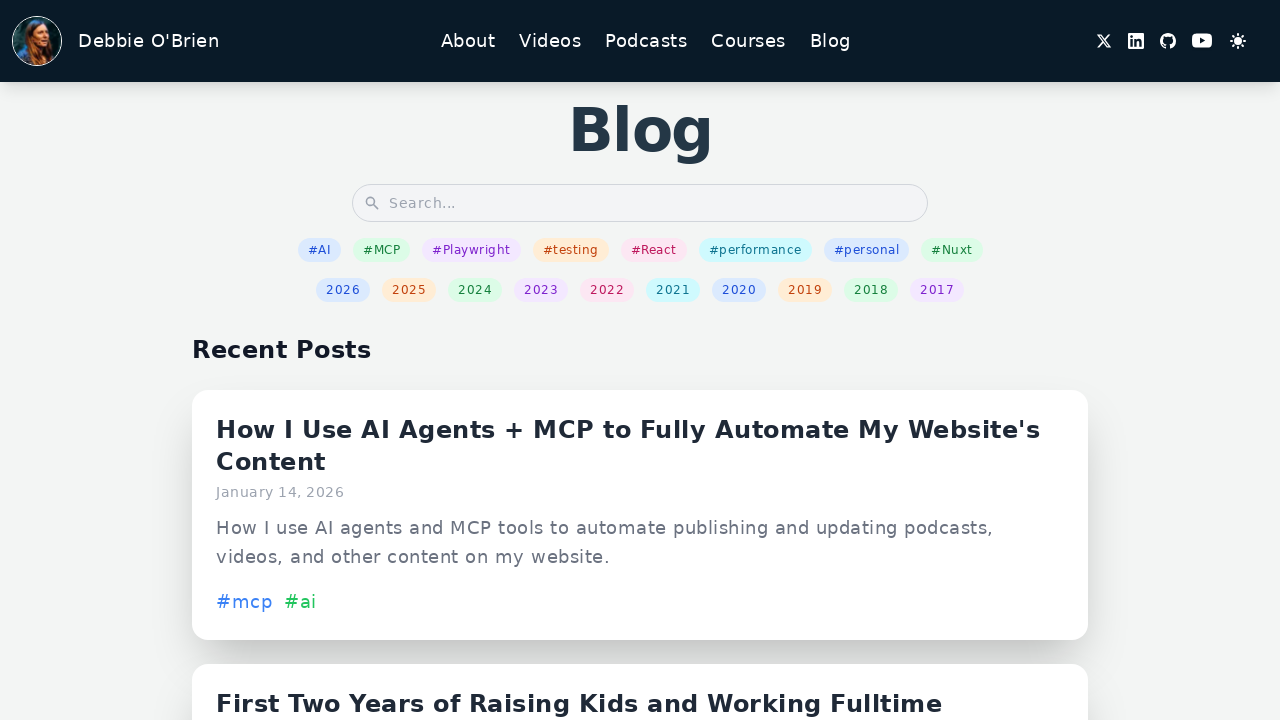

Navigated back to home page
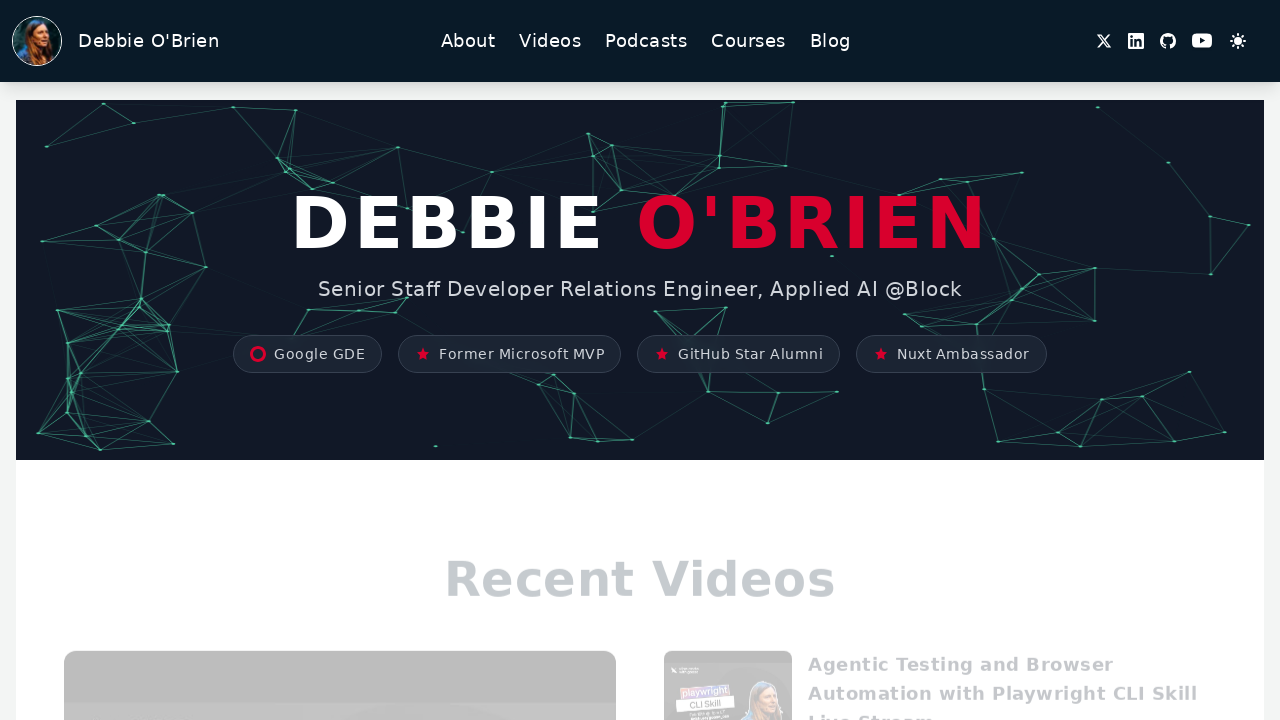

Clicked 'courses' navigation link at (748, 40) on internal:role=navigation >> internal:role=link[name="courses"i]
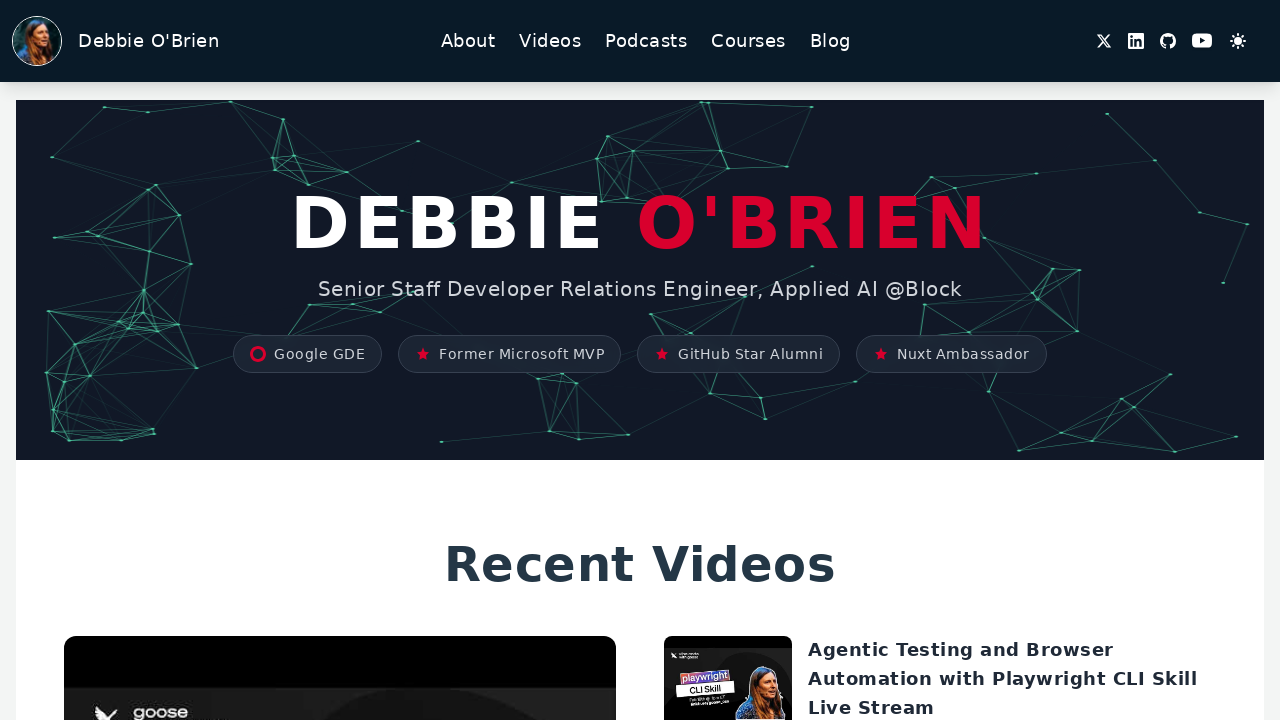

Verified navigation to /courses page
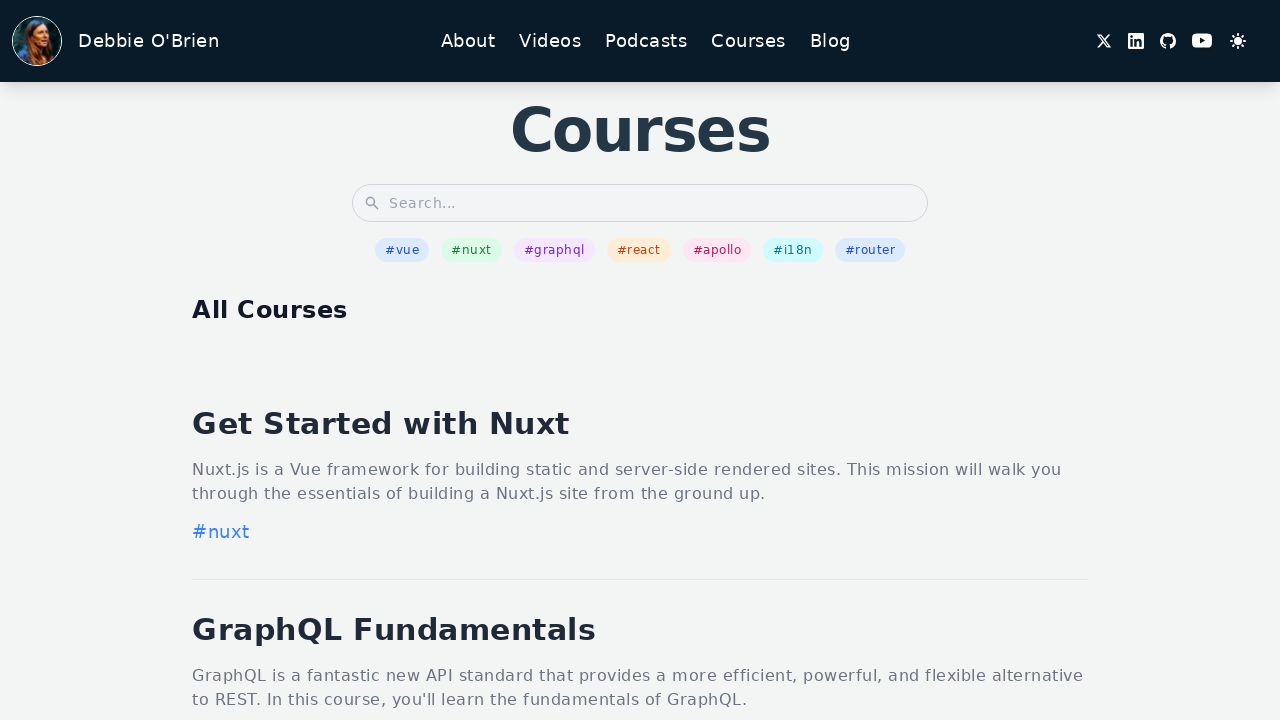

Navigated back to home page
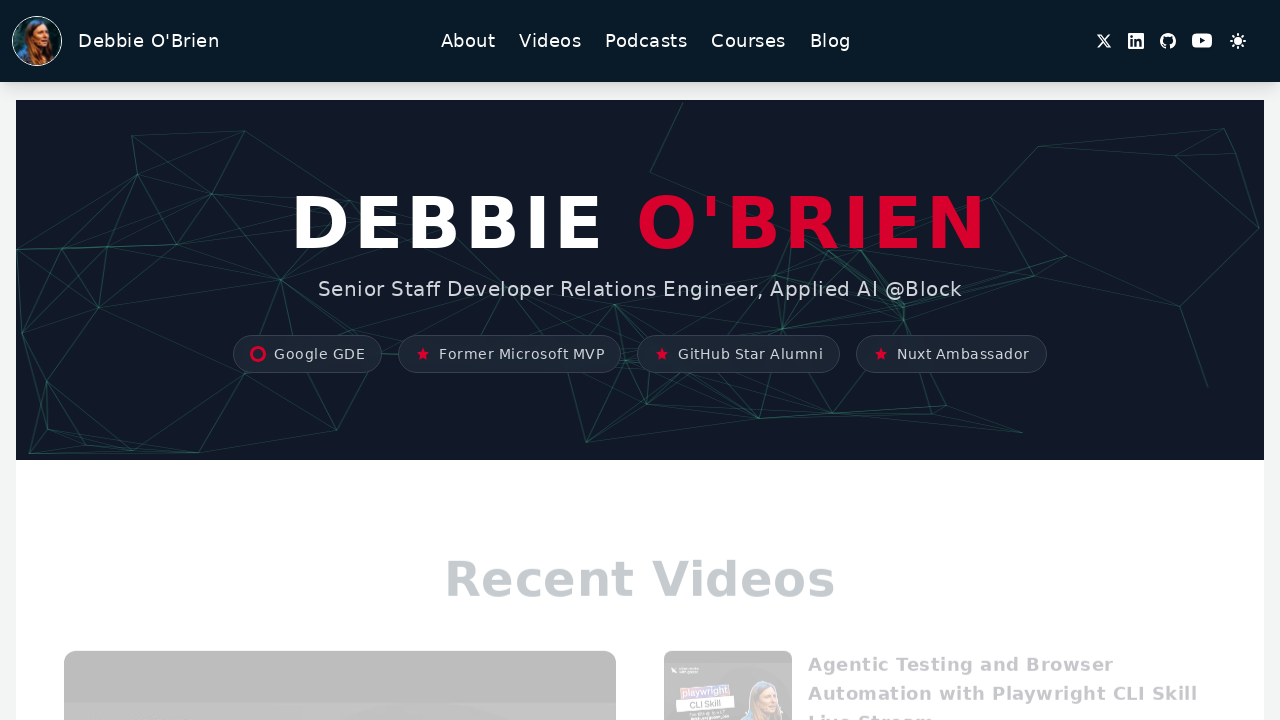

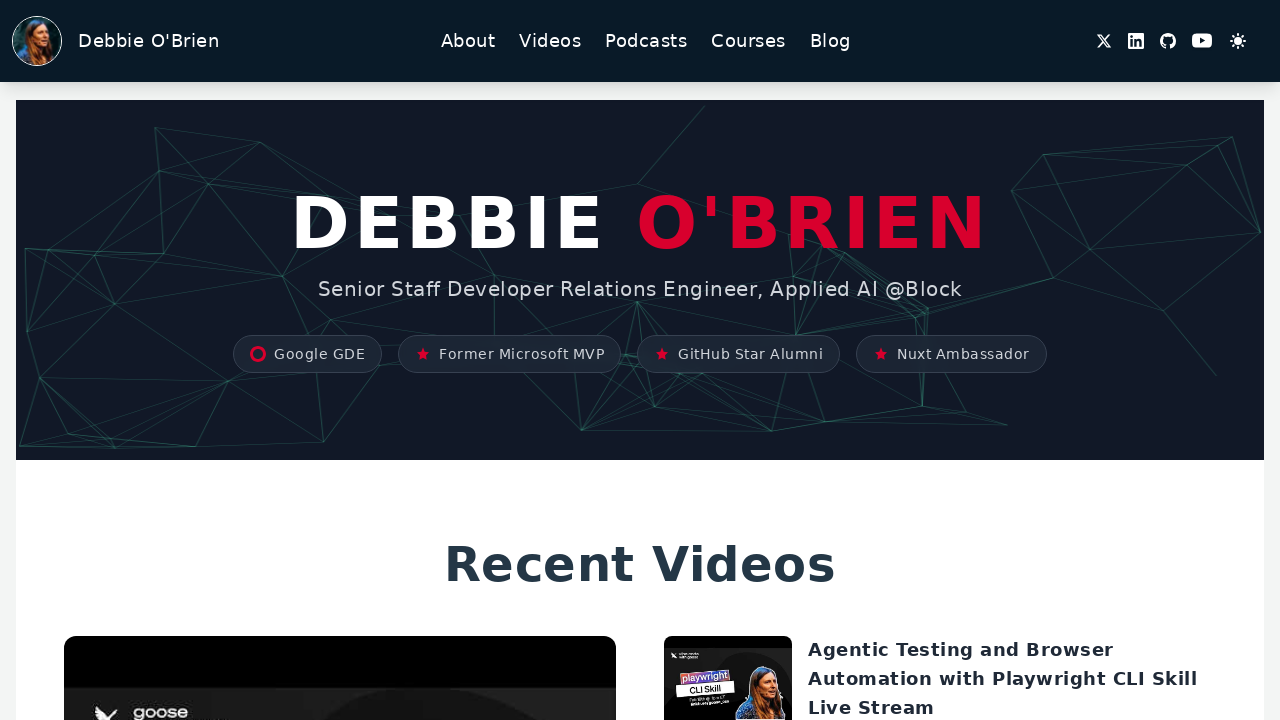